Accesses the contact-us page on extenda.com and verifies that an h1 heading element exists on the page.

Starting URL: https://www.extenda.com/contact-us

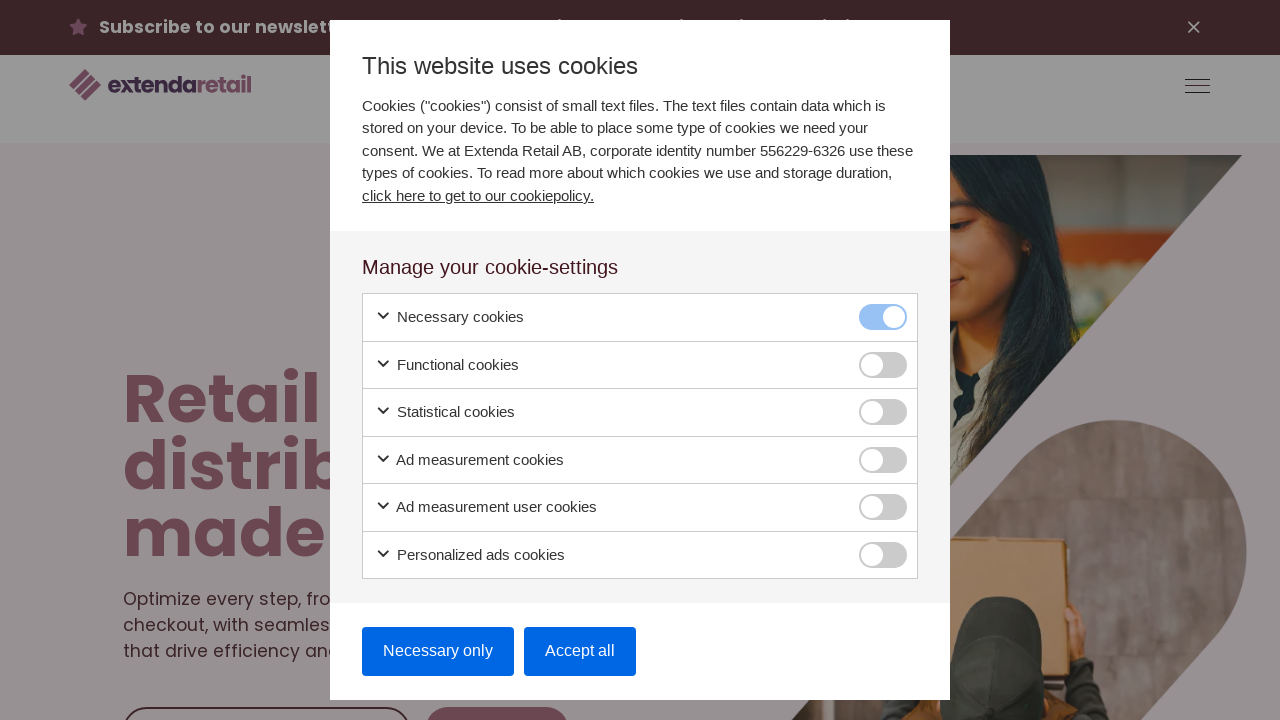

Navigated to contact-us page on extenda.com
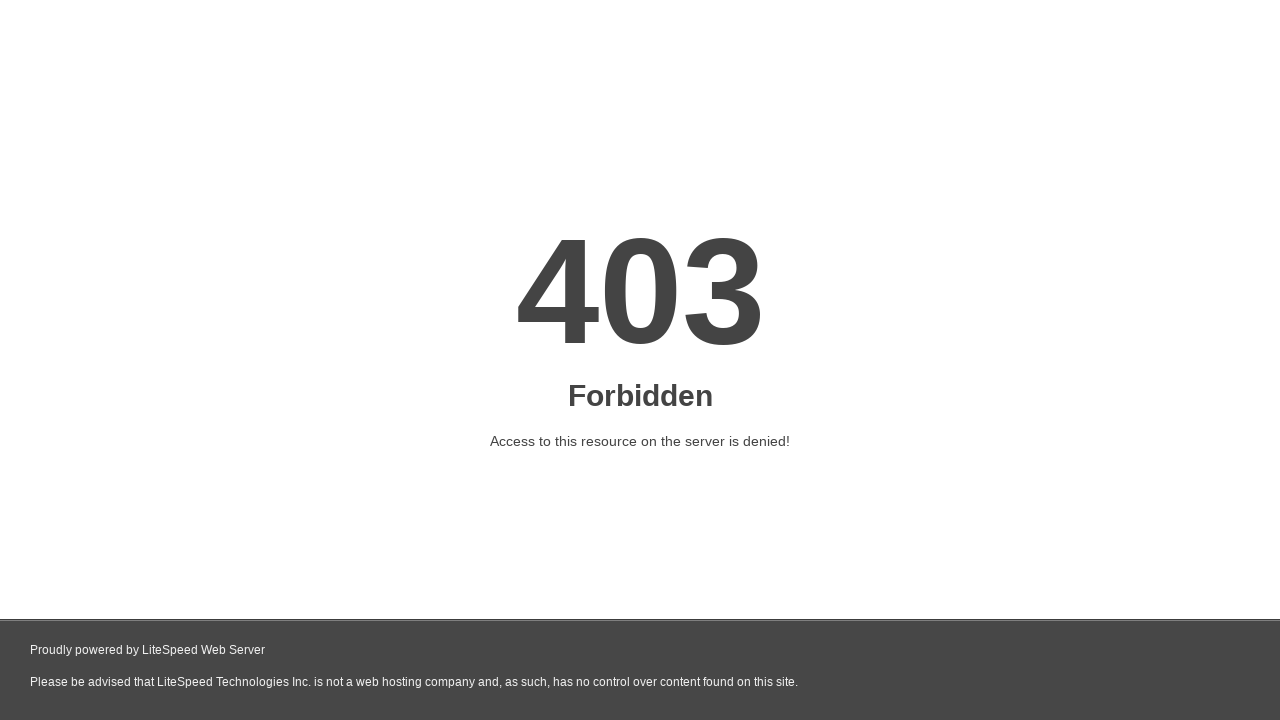

Waited for h1 heading element to be present on the page
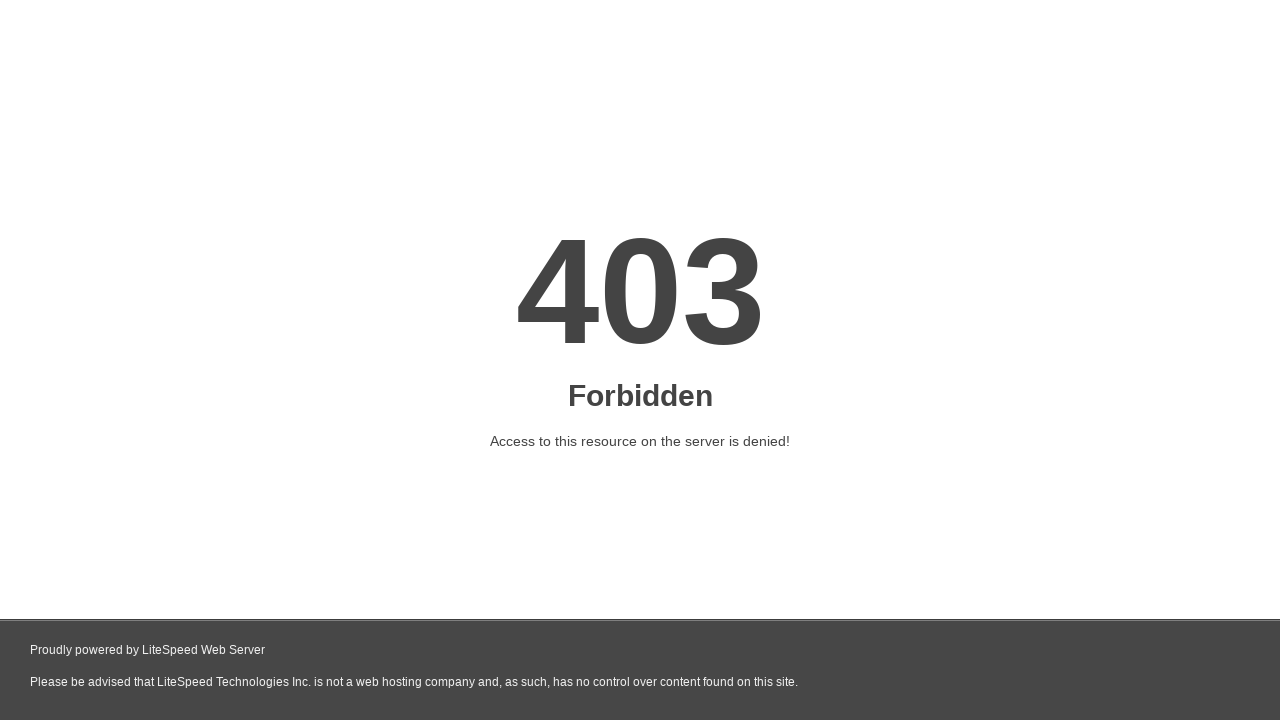

Retrieved h1 text content: '403'
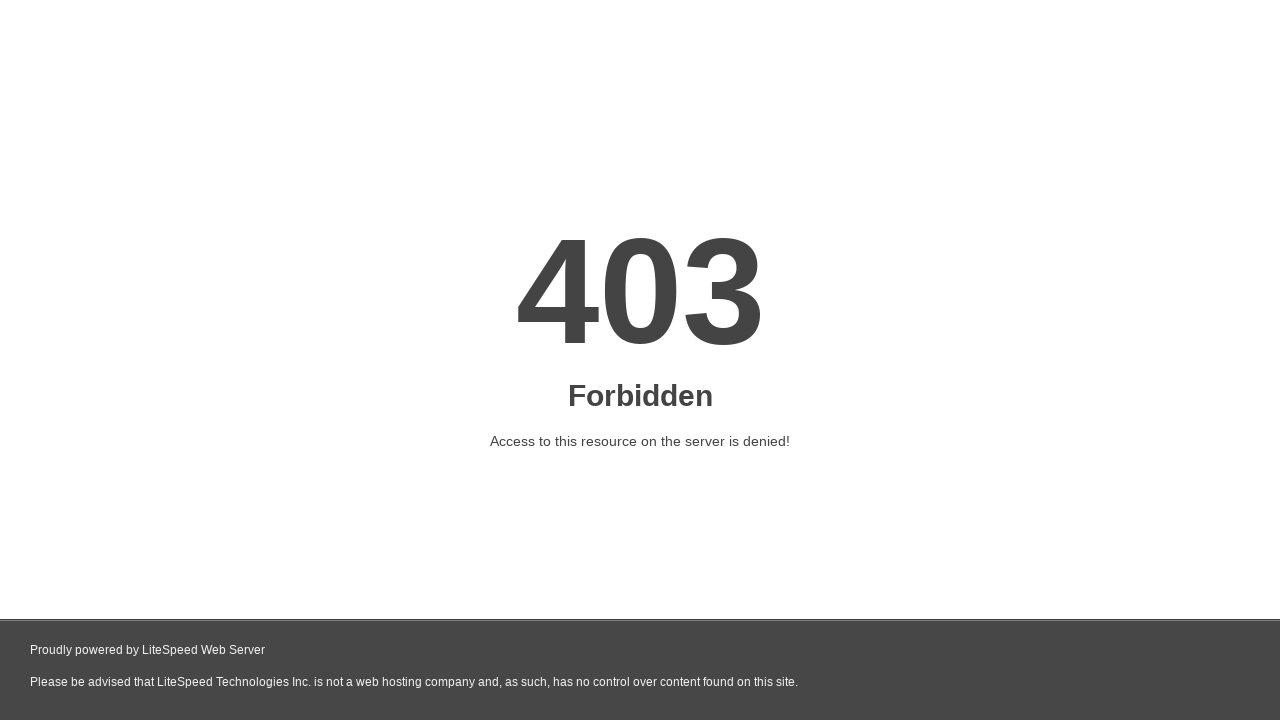

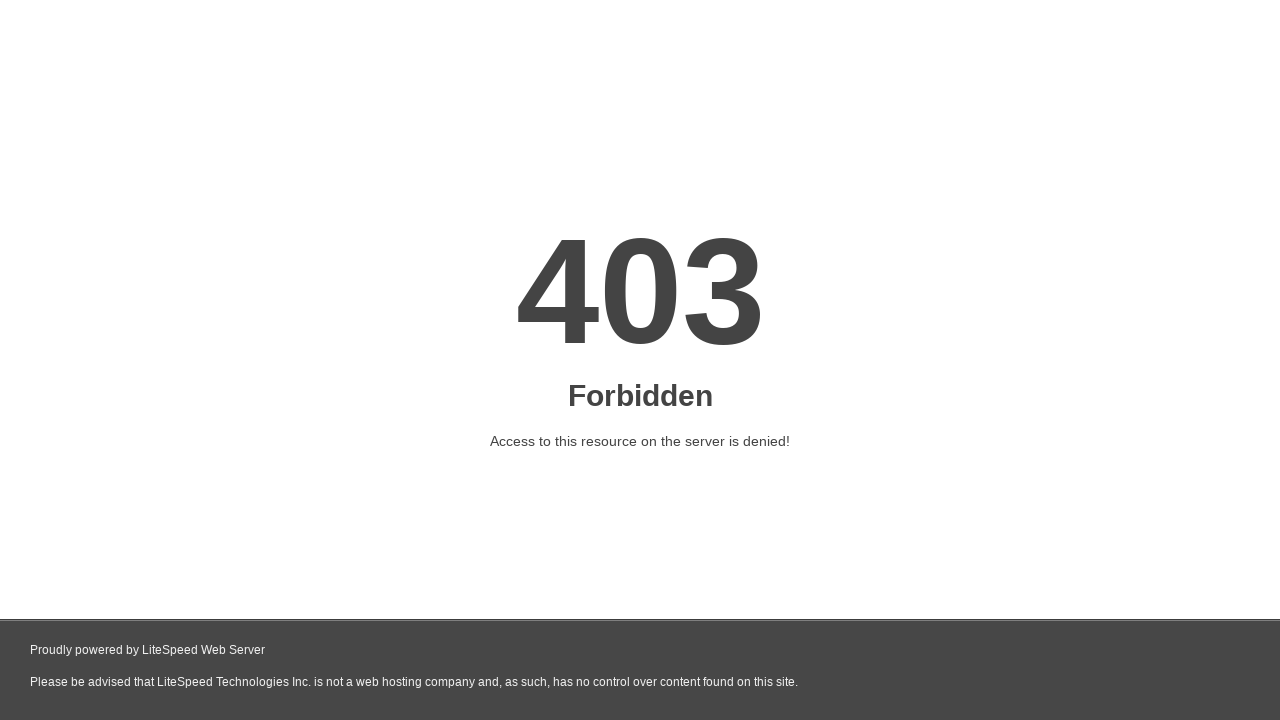